Tests drag and drop functionality by dragging a source element and dropping it onto a target element using Playwright's built-in drag_to method.

Starting URL: https://jqueryui.com/droppable/

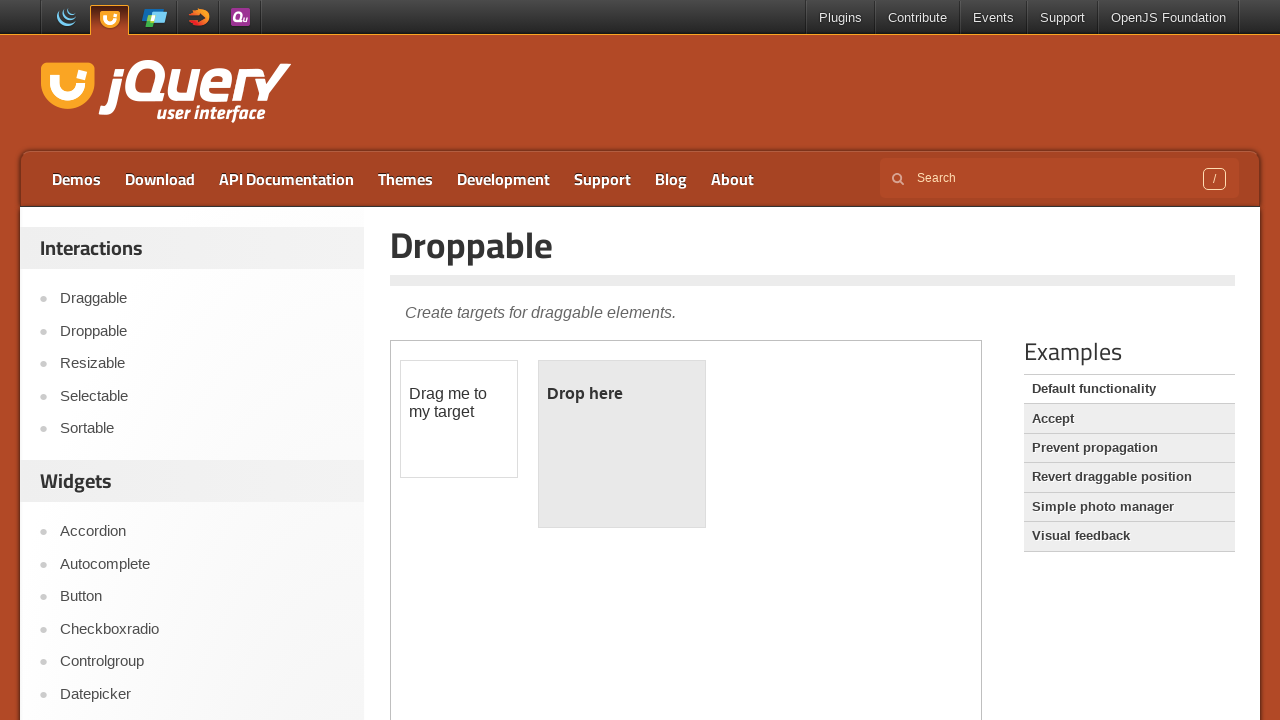

Located iframe containing draggable elements
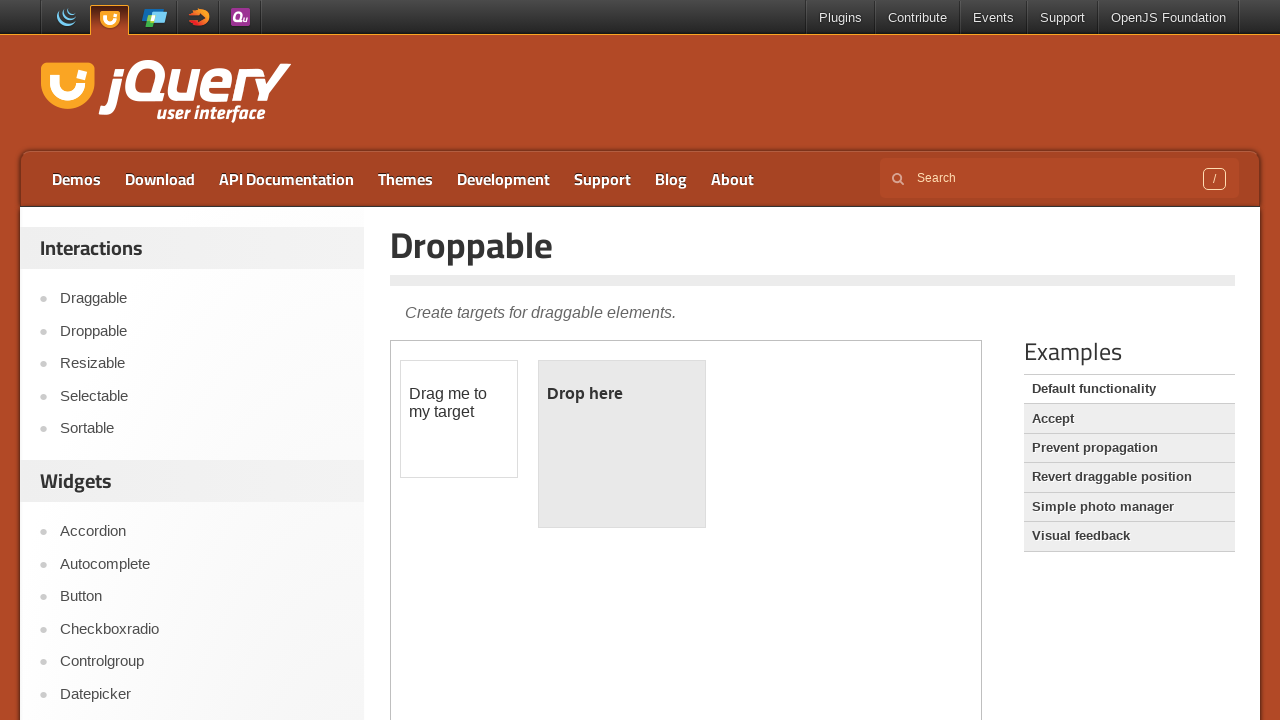

Located source draggable element with id 'draggable'
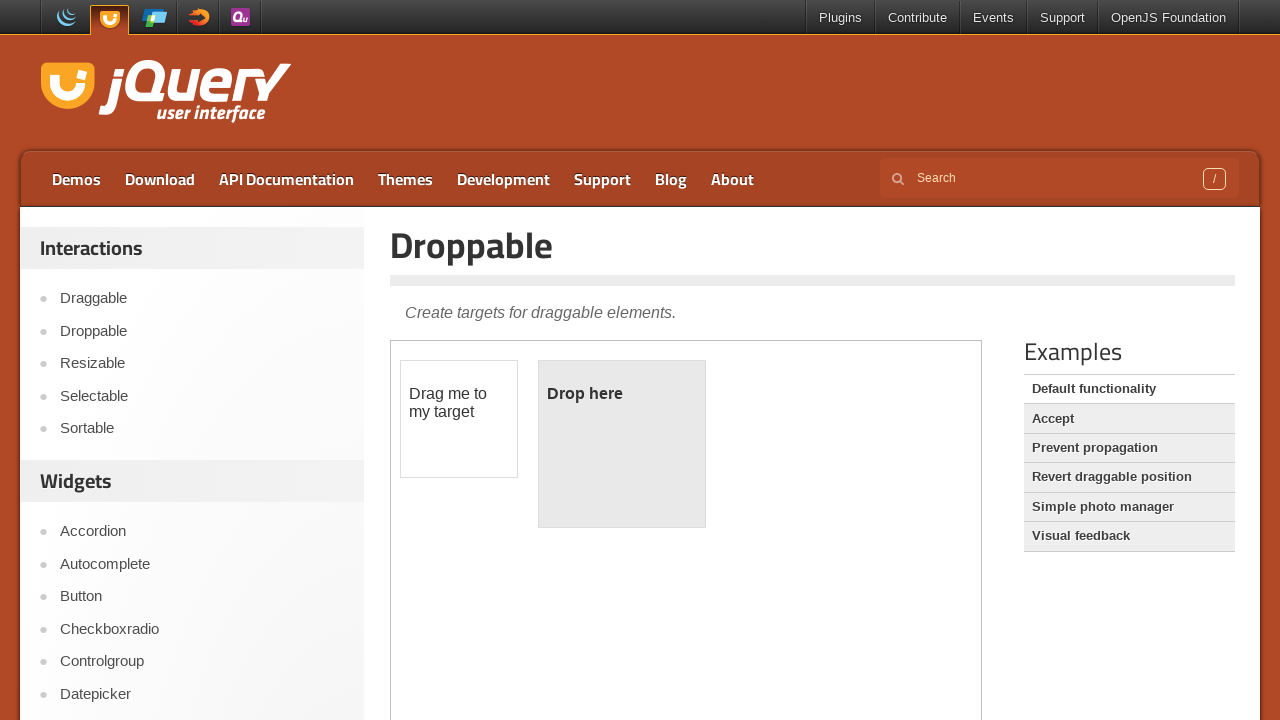

Located target droppable element with id 'droppable'
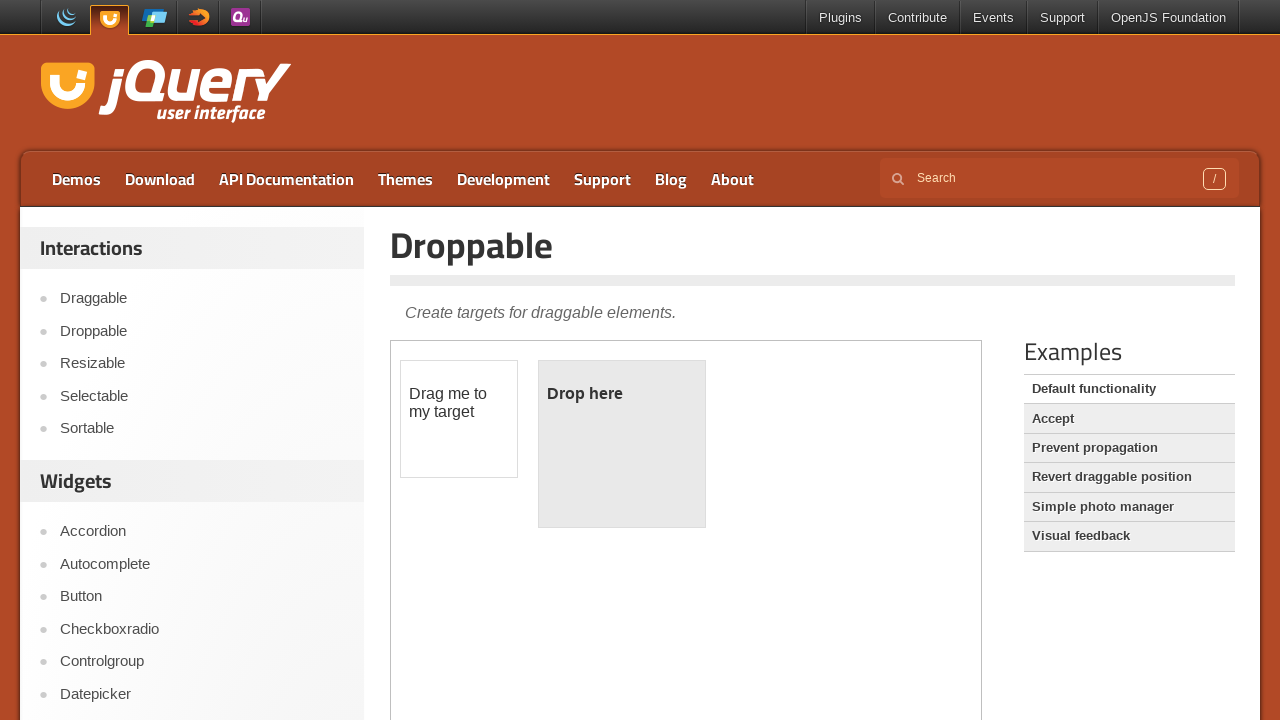

Dragged source element onto target element at (622, 444)
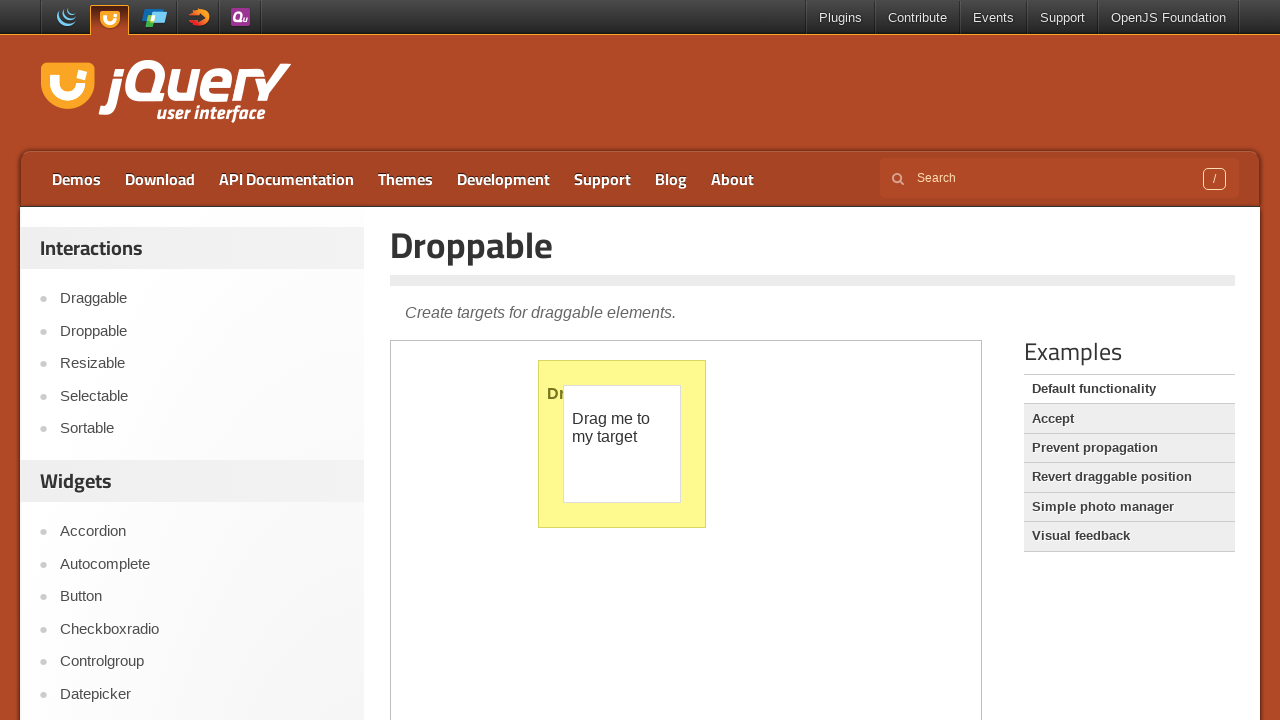

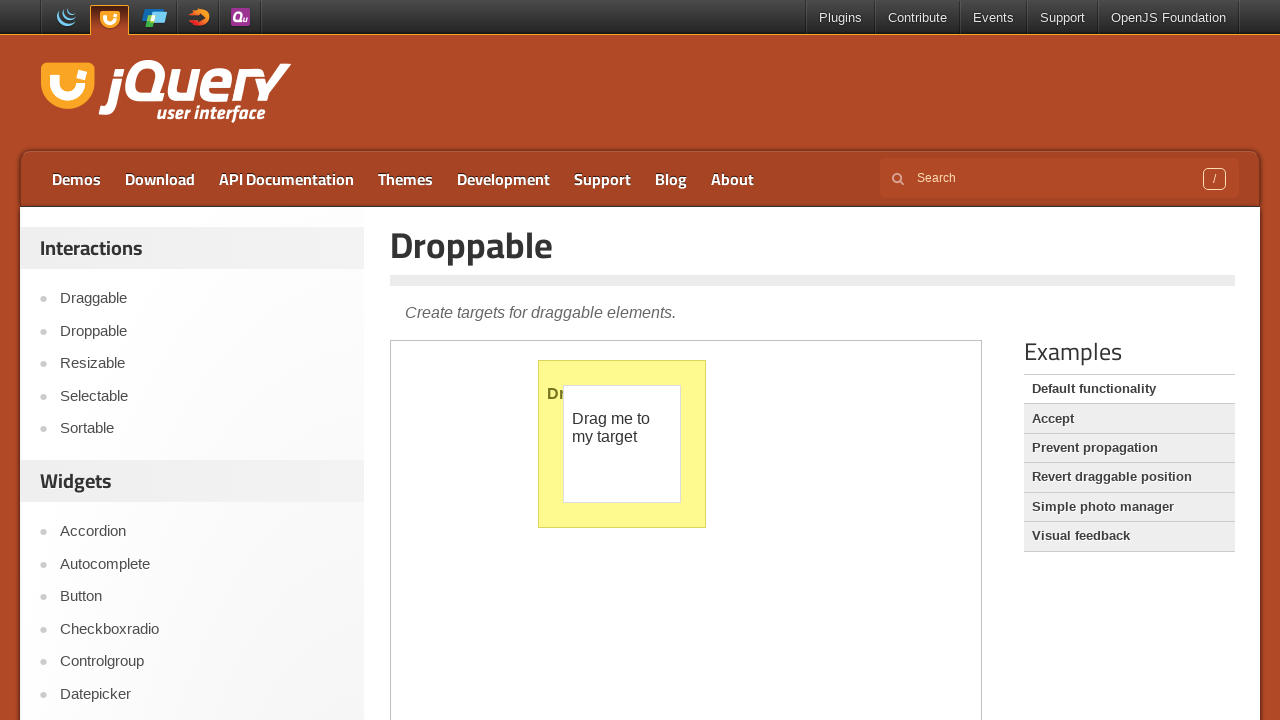